Demonstrates browser window size manipulation by getting the current window size and then resizing the window to specific dimensions.

Starting URL: https://paytm.com/

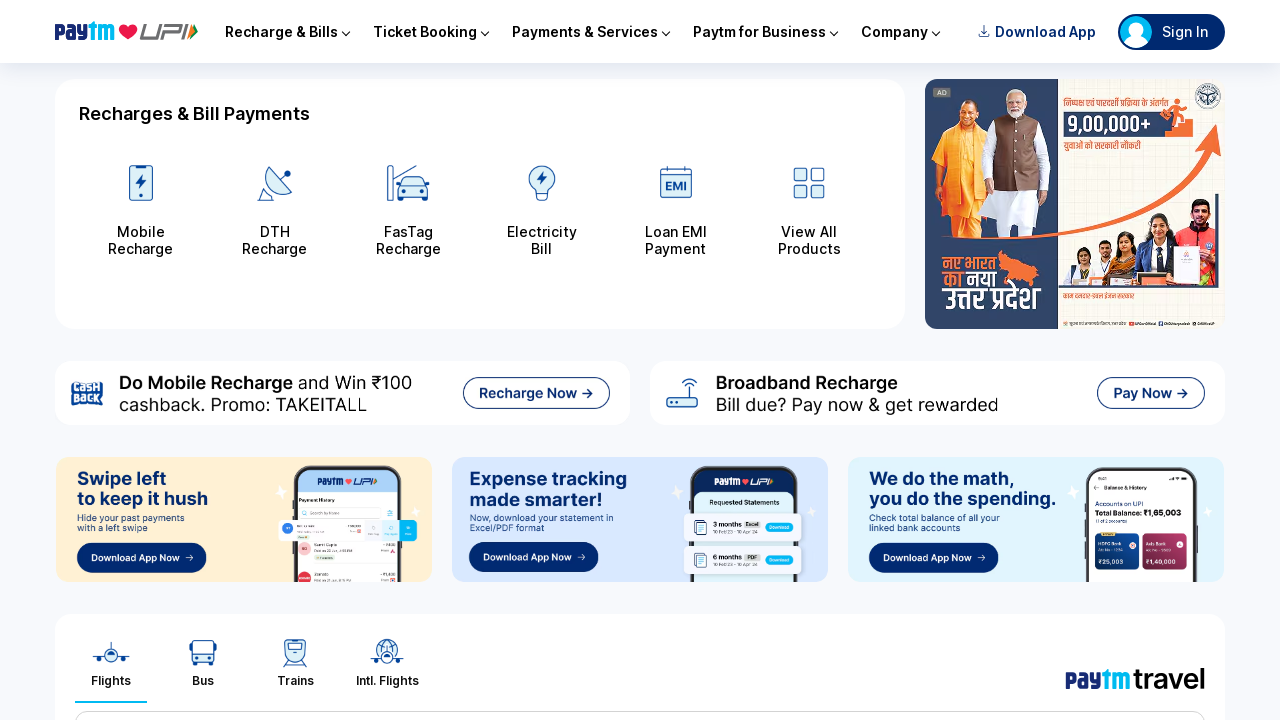

Retrieved current viewport size
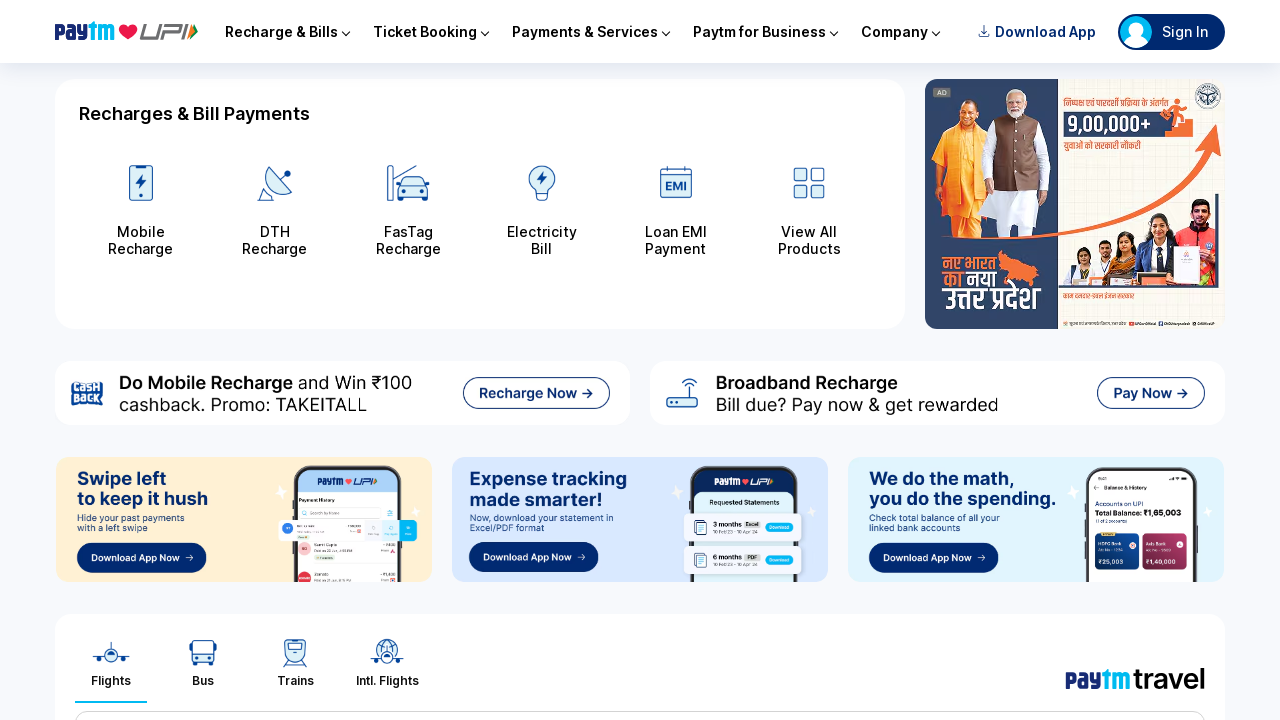

Set viewport size to 300x1000
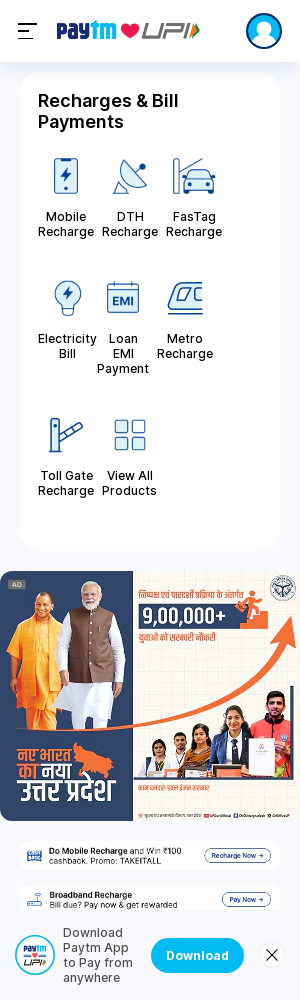

Set viewport size to 300x1000 again
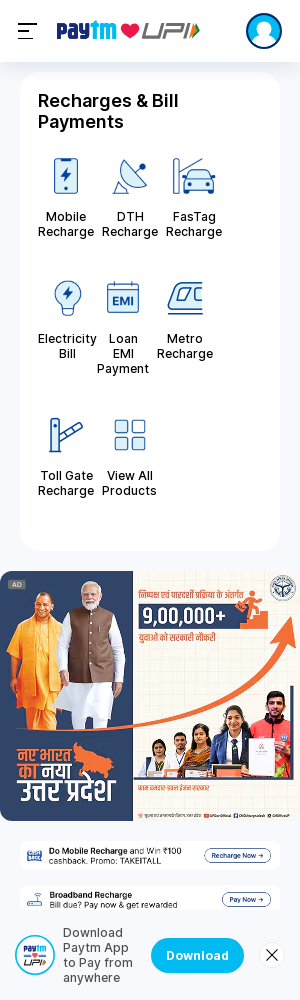

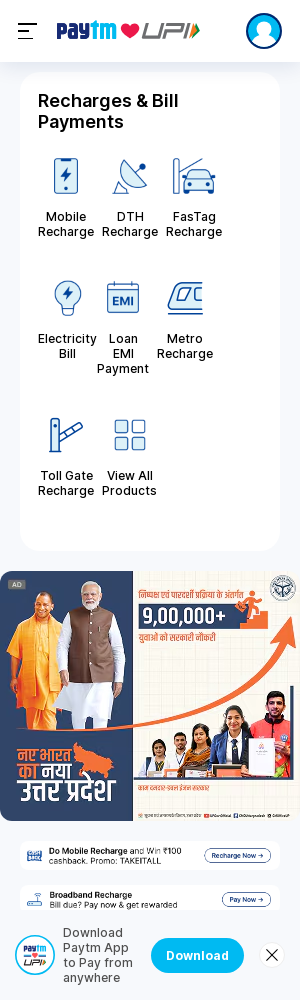